Tests Python.org search functionality by searching for "pycon" and verifying results are displayed

Starting URL: http://www.python.org

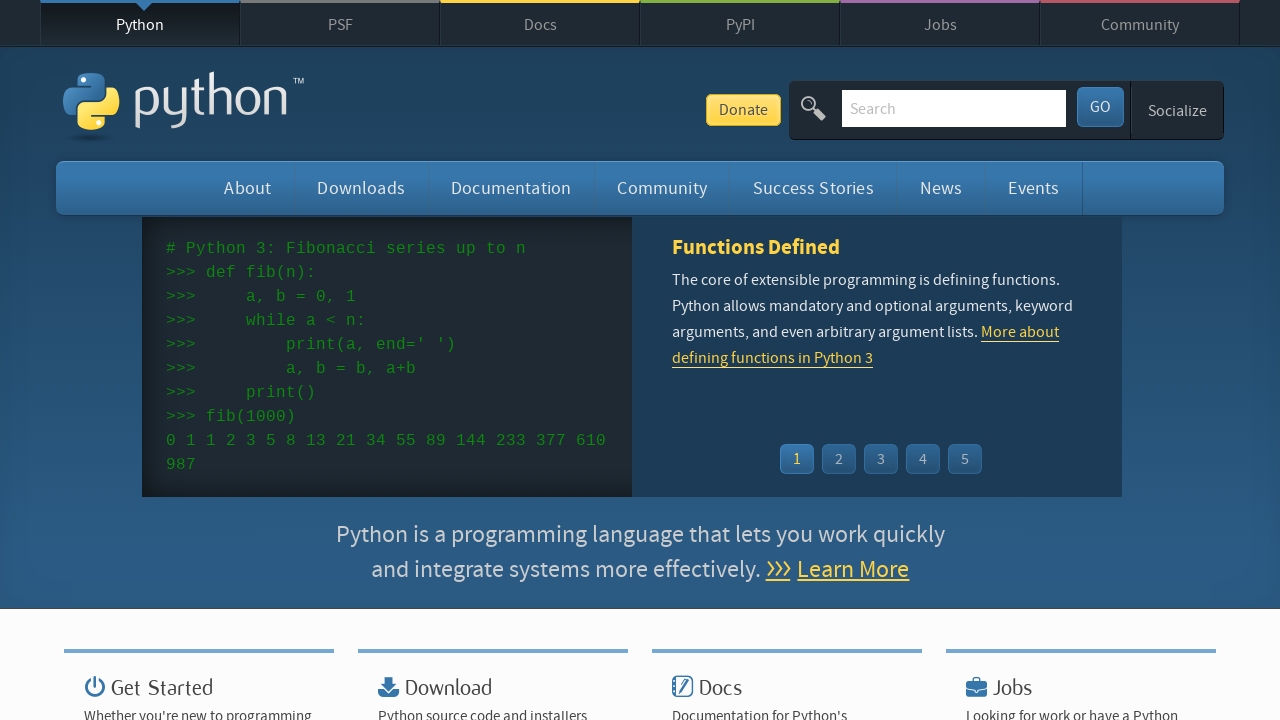

Verified 'Python' is in page title
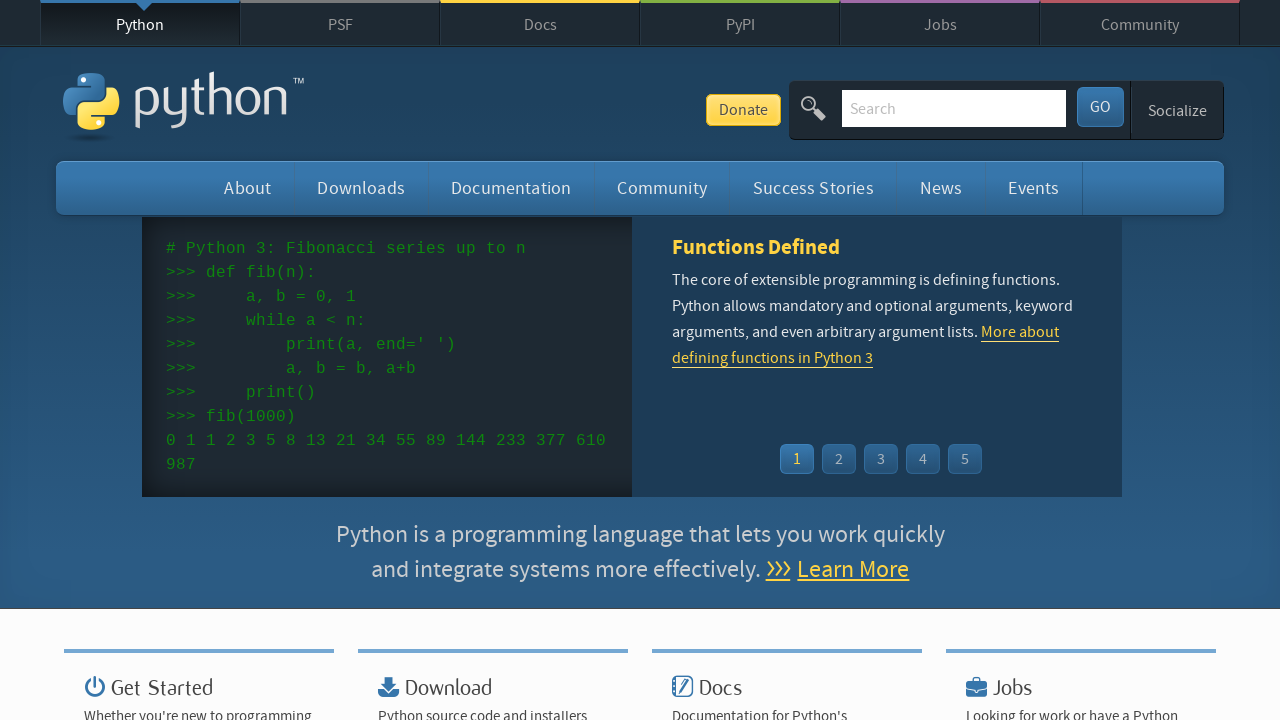

Found and cleared search input field on input[name='q']
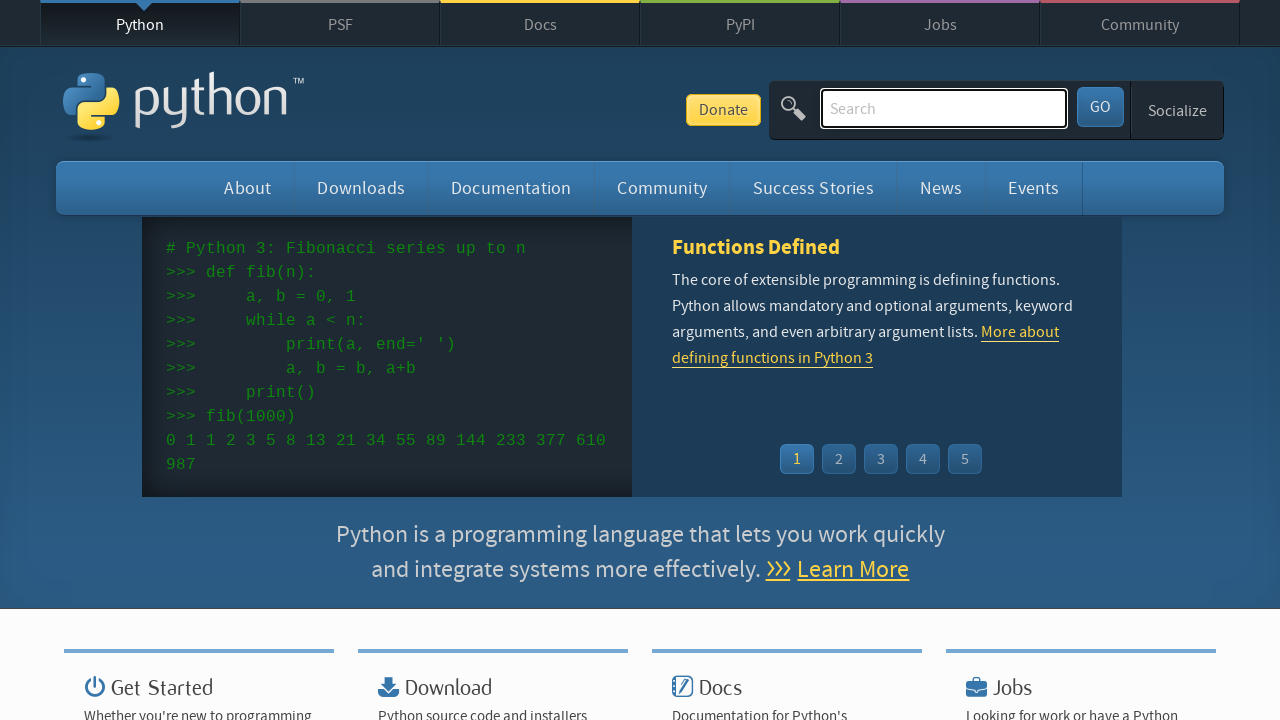

Filled search field with 'pycon' on input[name='q']
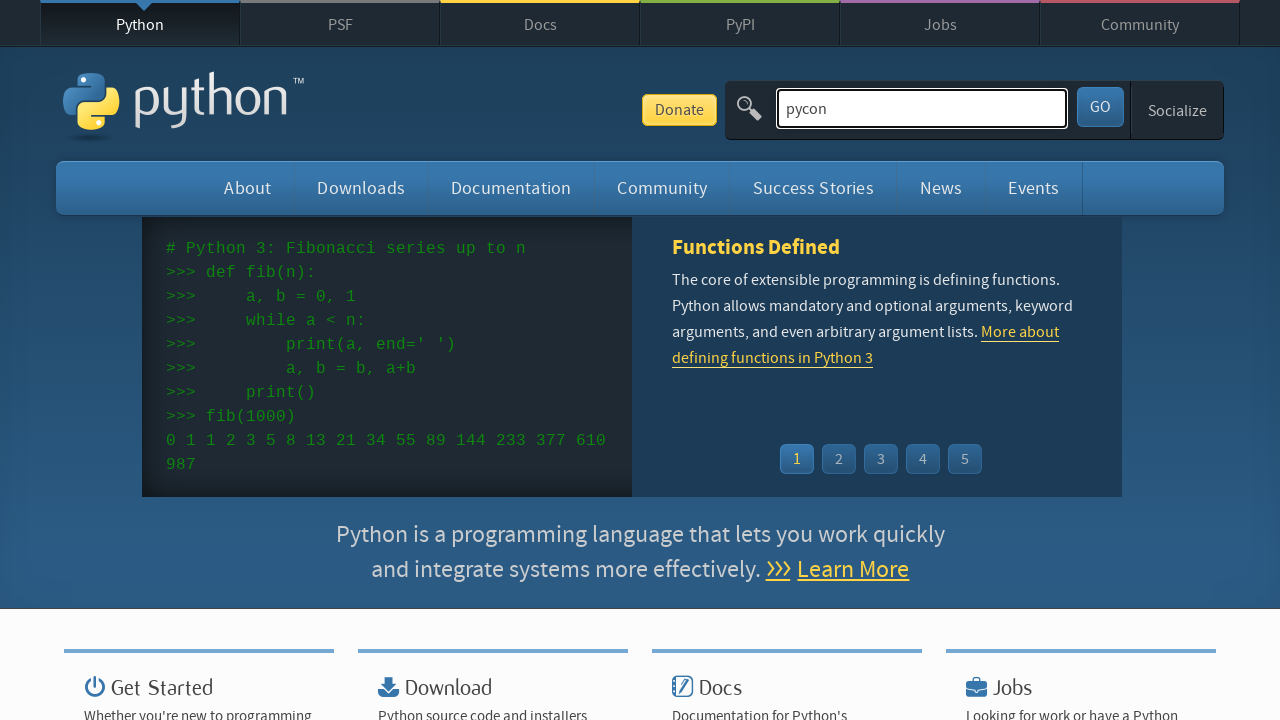

Pressed Enter to submit search query on input[name='q']
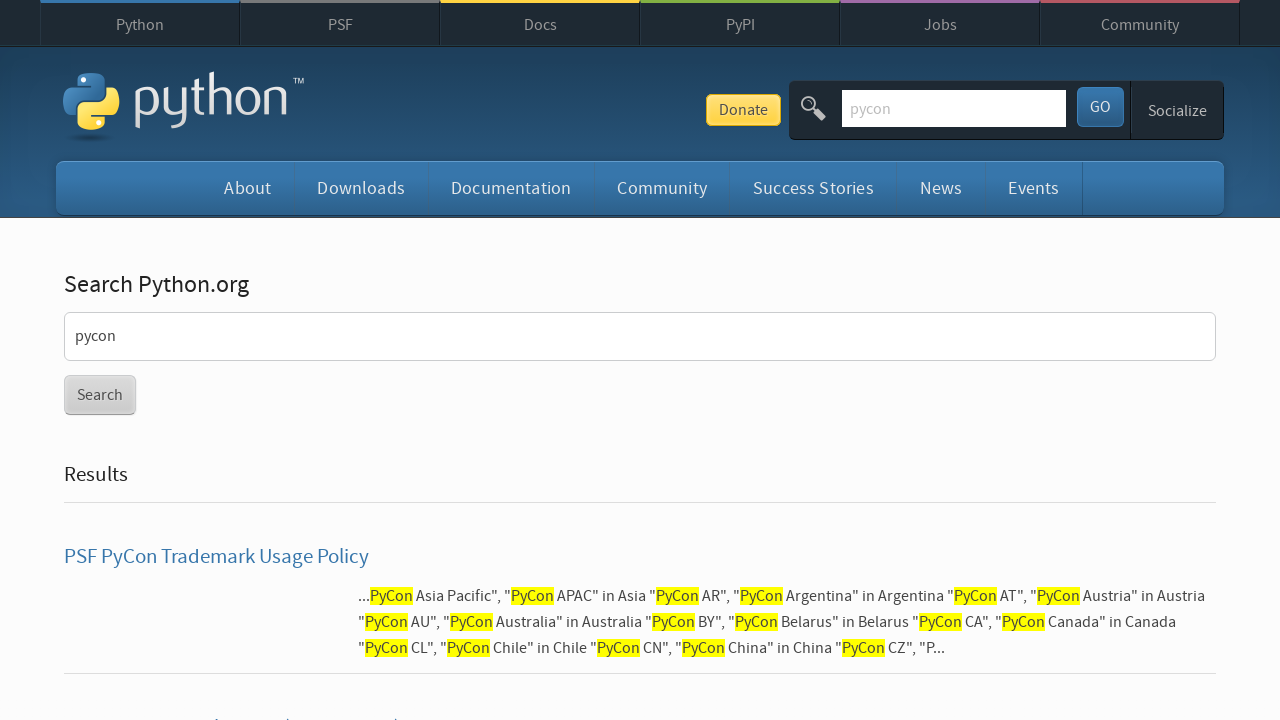

Waited for search results page to load
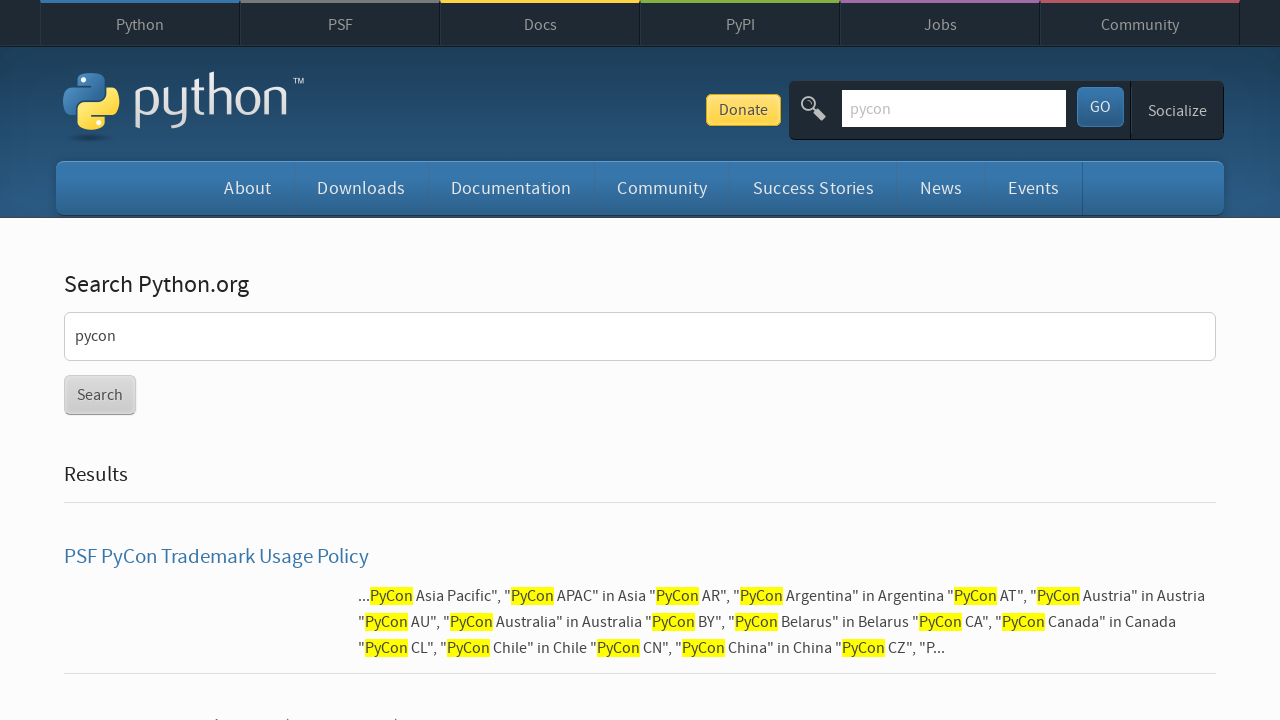

Verified search results are displayed and not empty
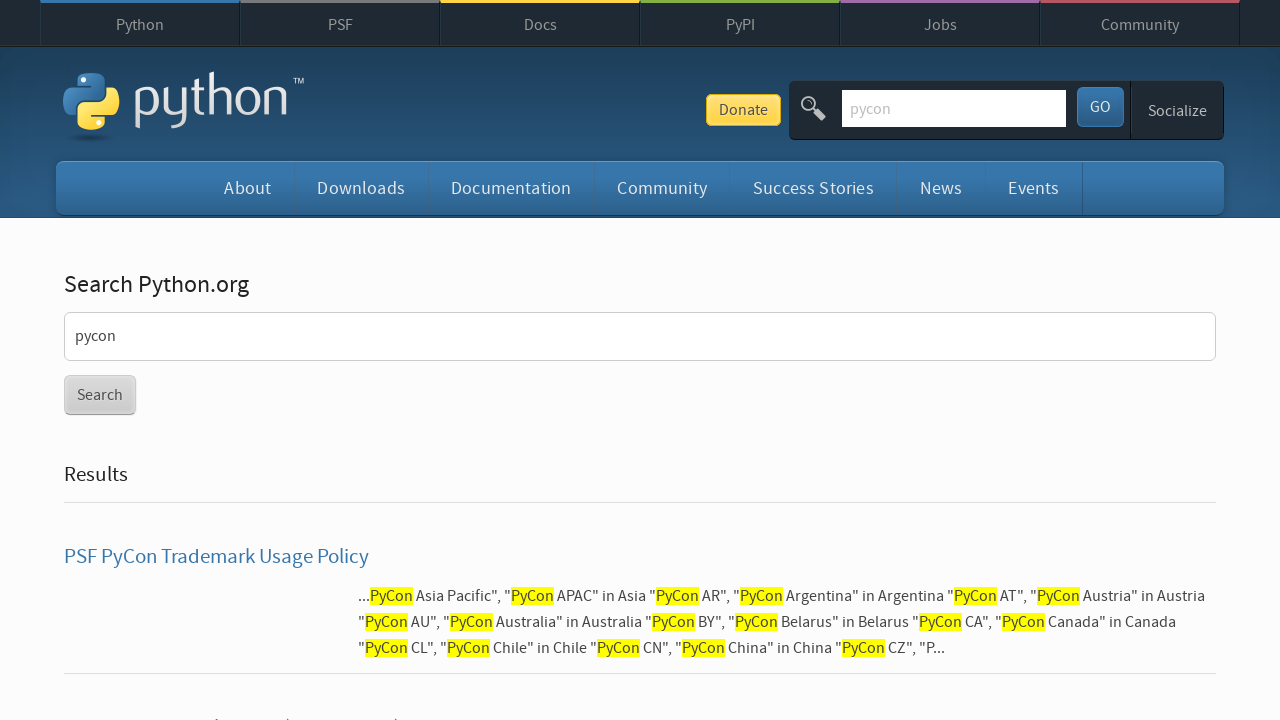

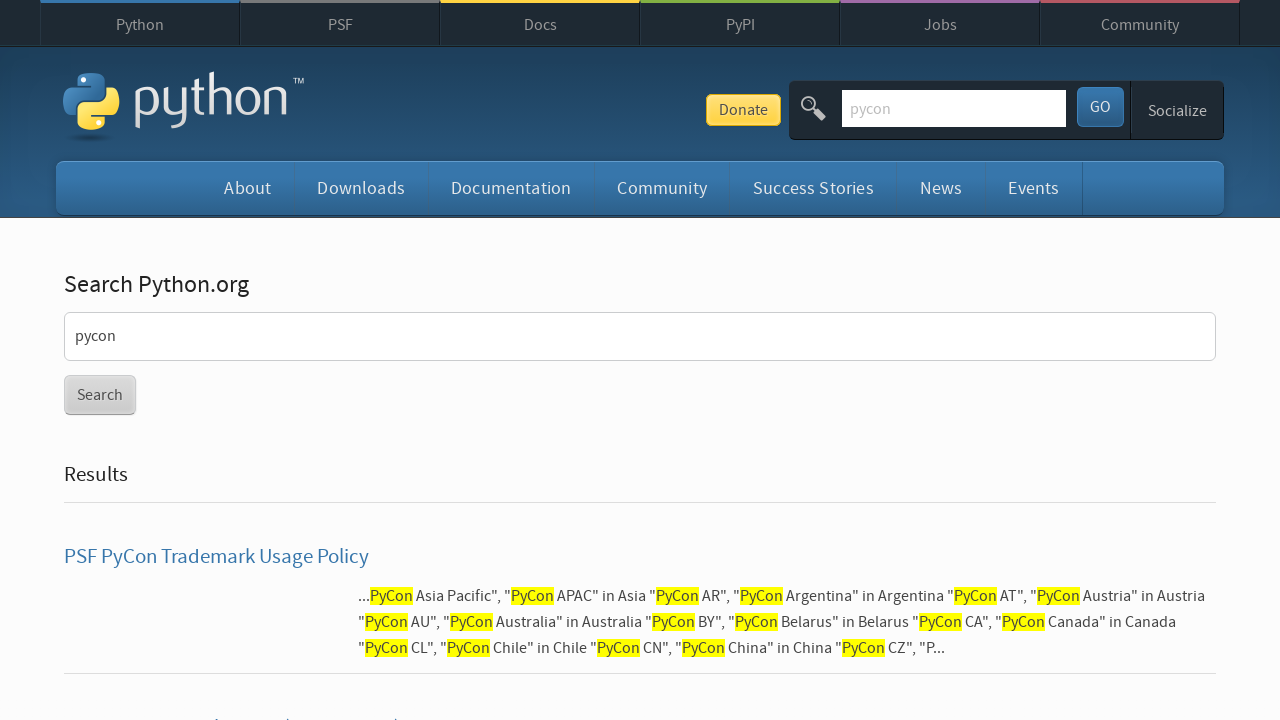